Tests the search functionality by searching for "Java" and verifying the New Search submenu appears

Starting URL: http://www.99-bottles-of-beer.net/

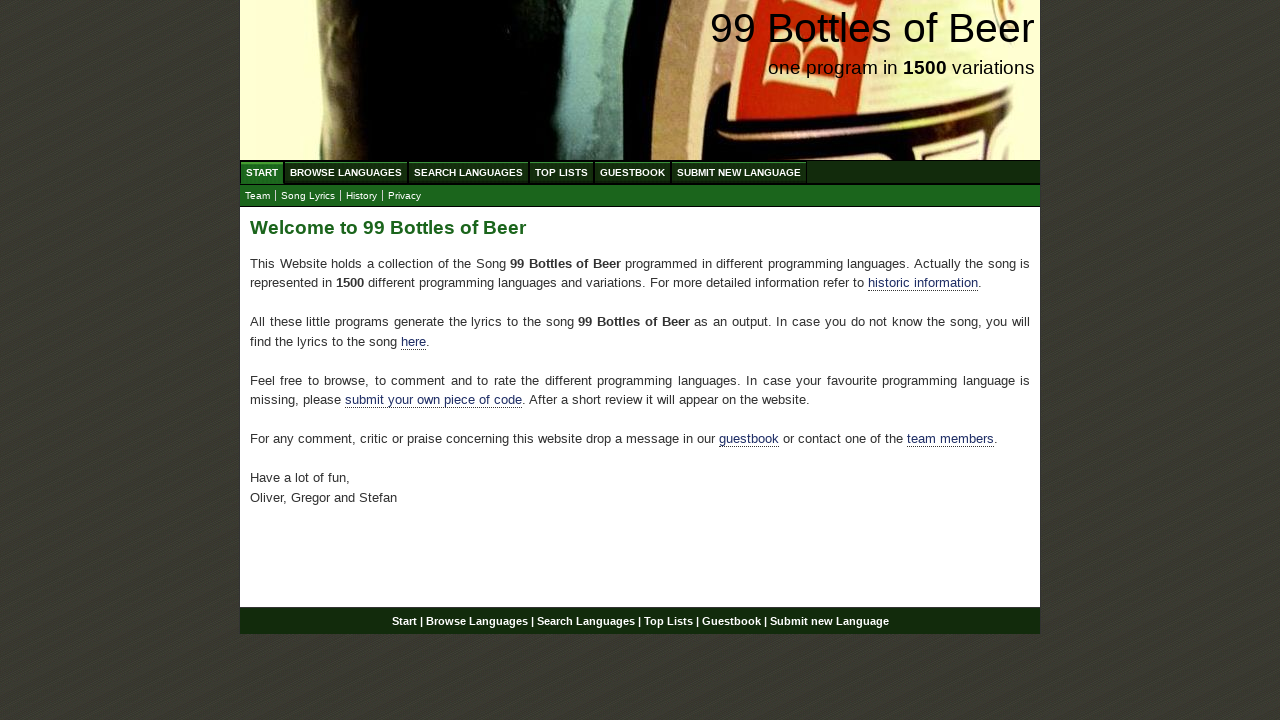

Clicked on Search menu link at (468, 172) on #menu a[href='/search.html']
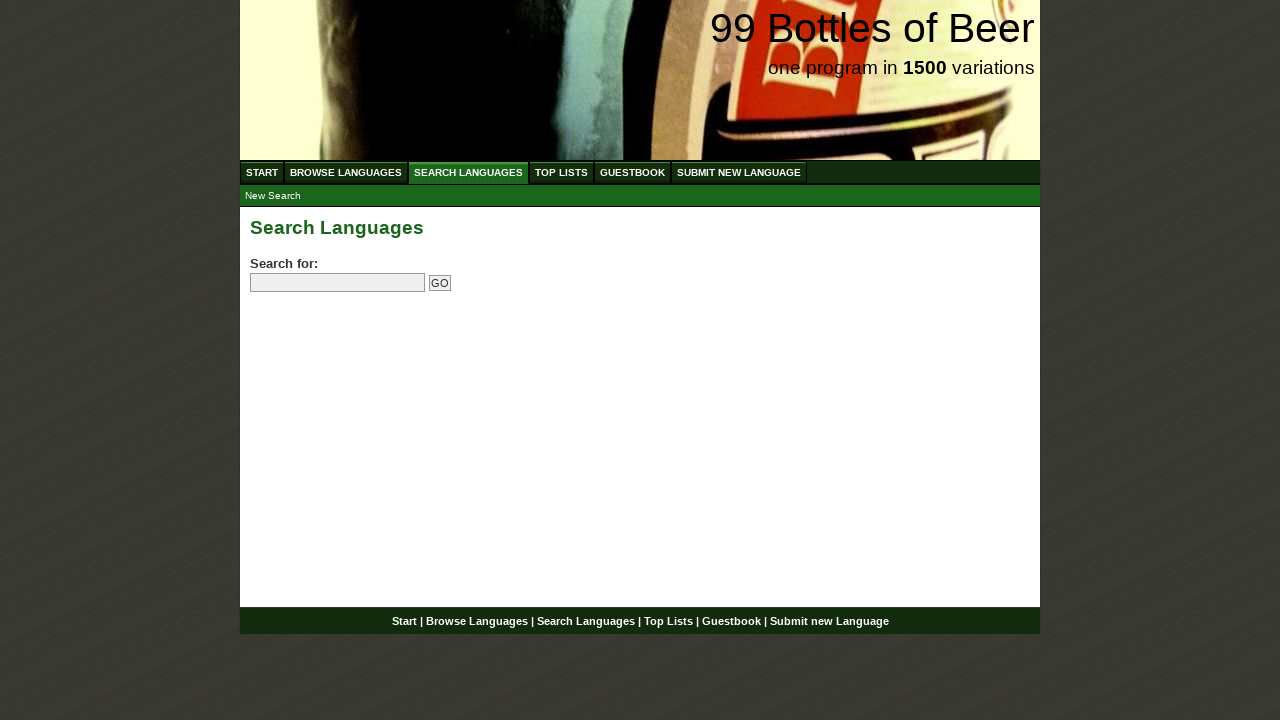

Filled search box with 'Java' on input[name='search']
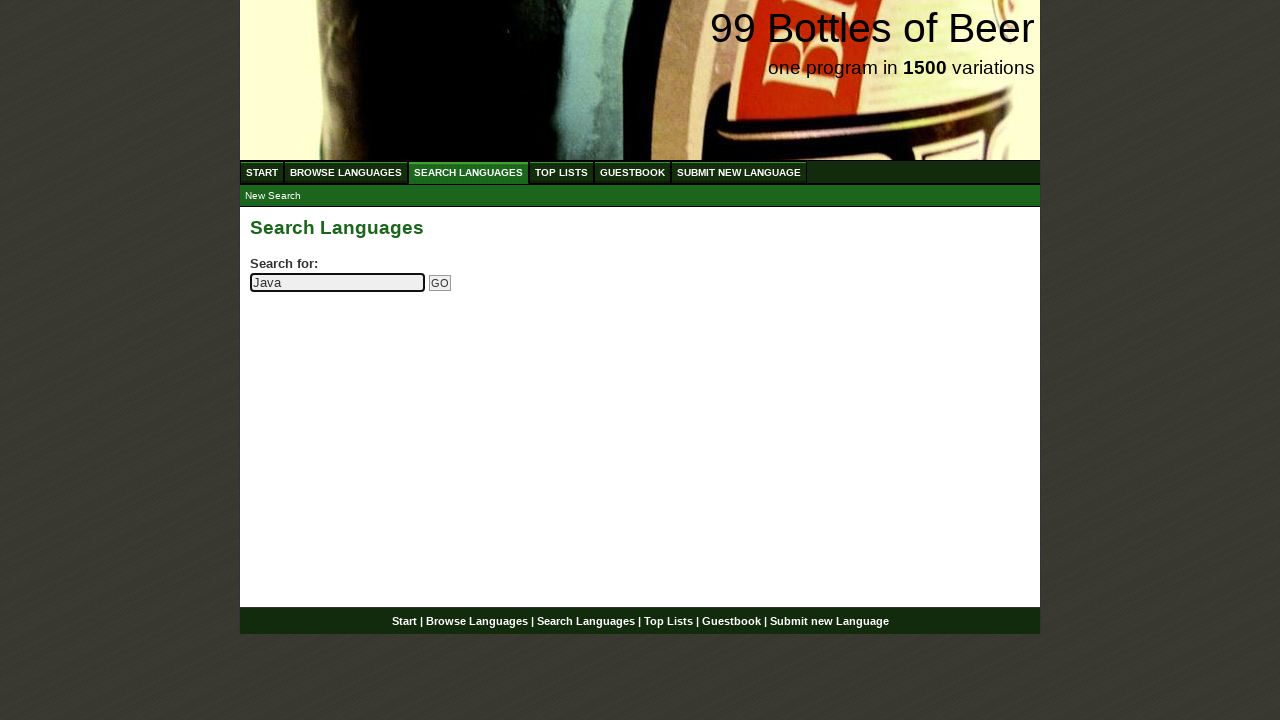

Clicked submit search button at (440, 283) on input[name='submitsearch']
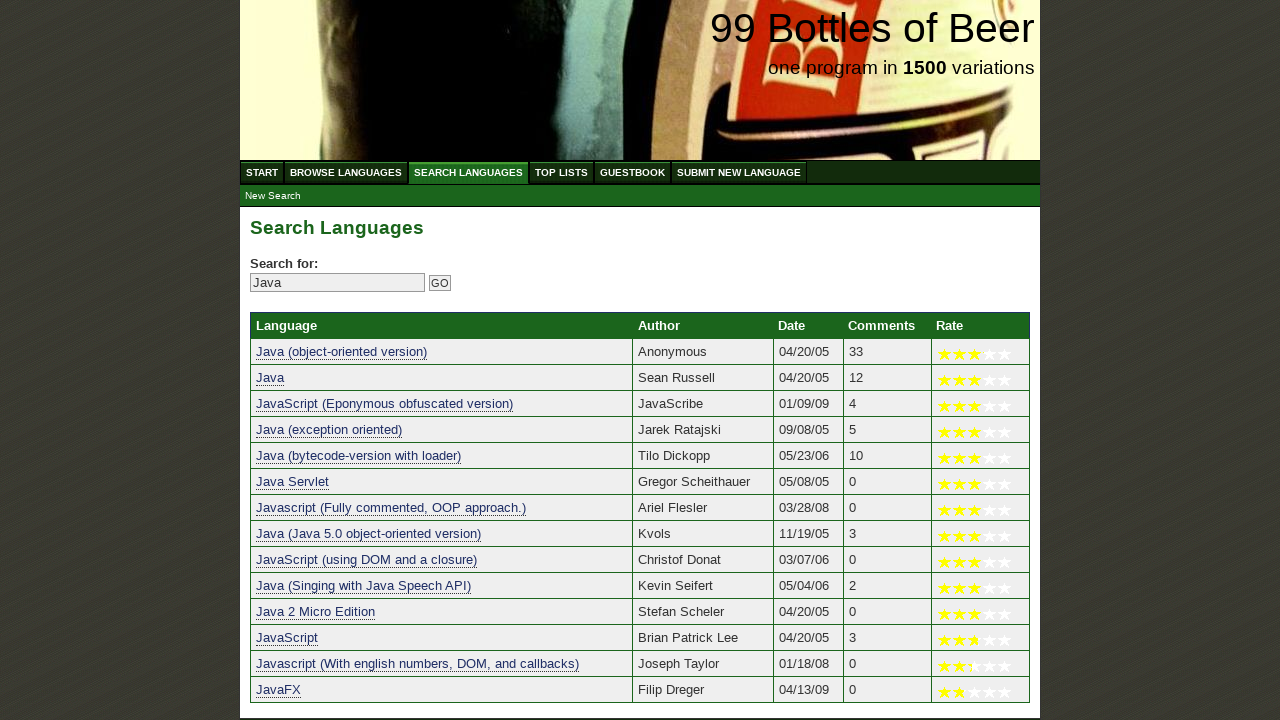

Waited for New Search submenu link to appear
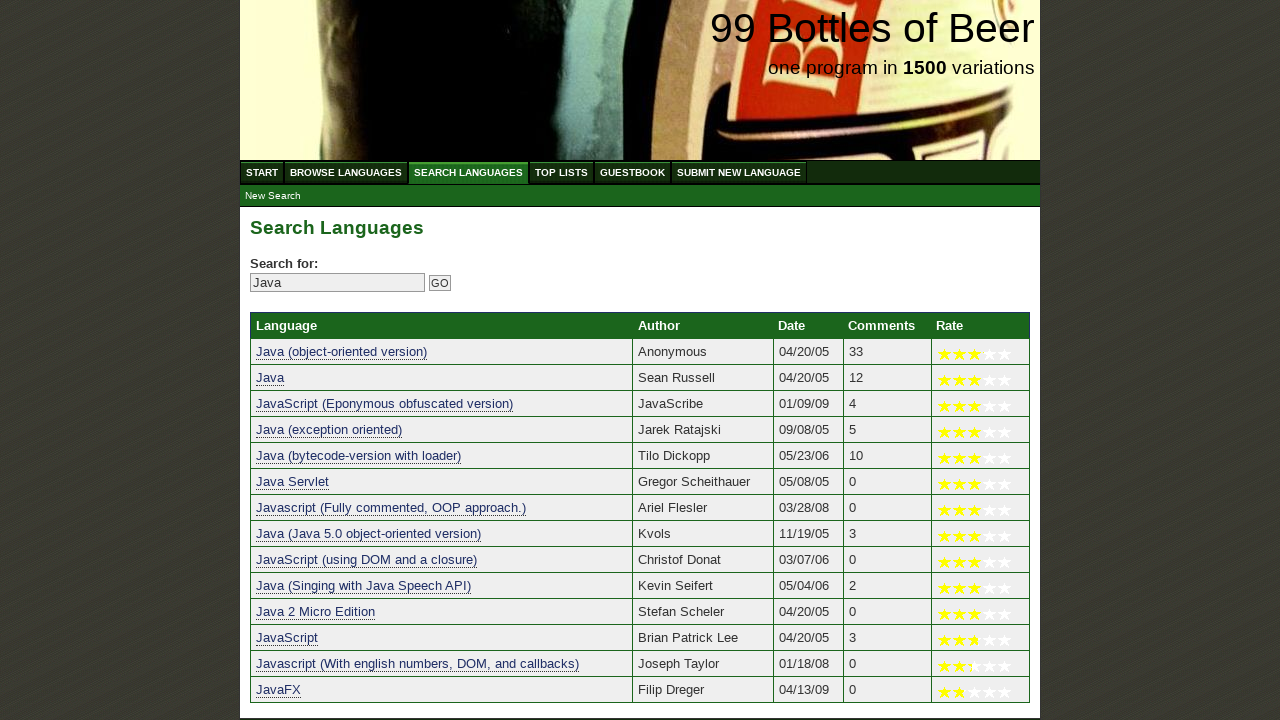

Verified New Search submenu link text is correct
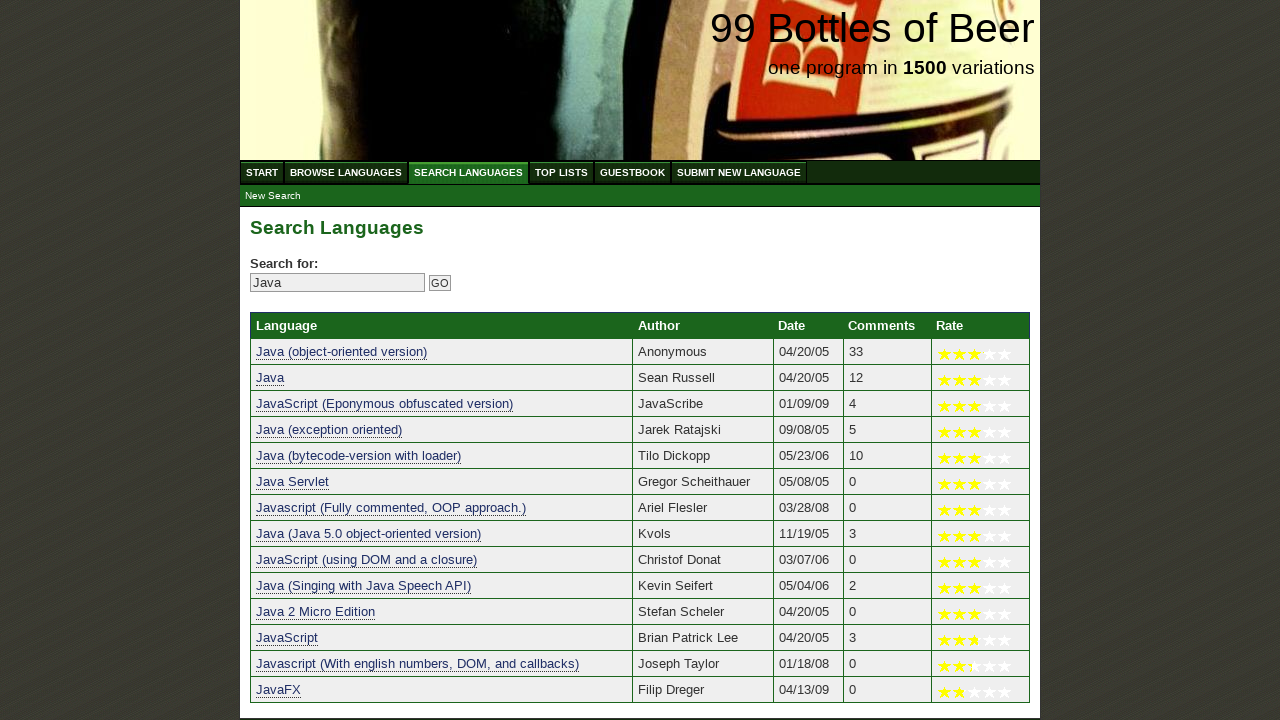

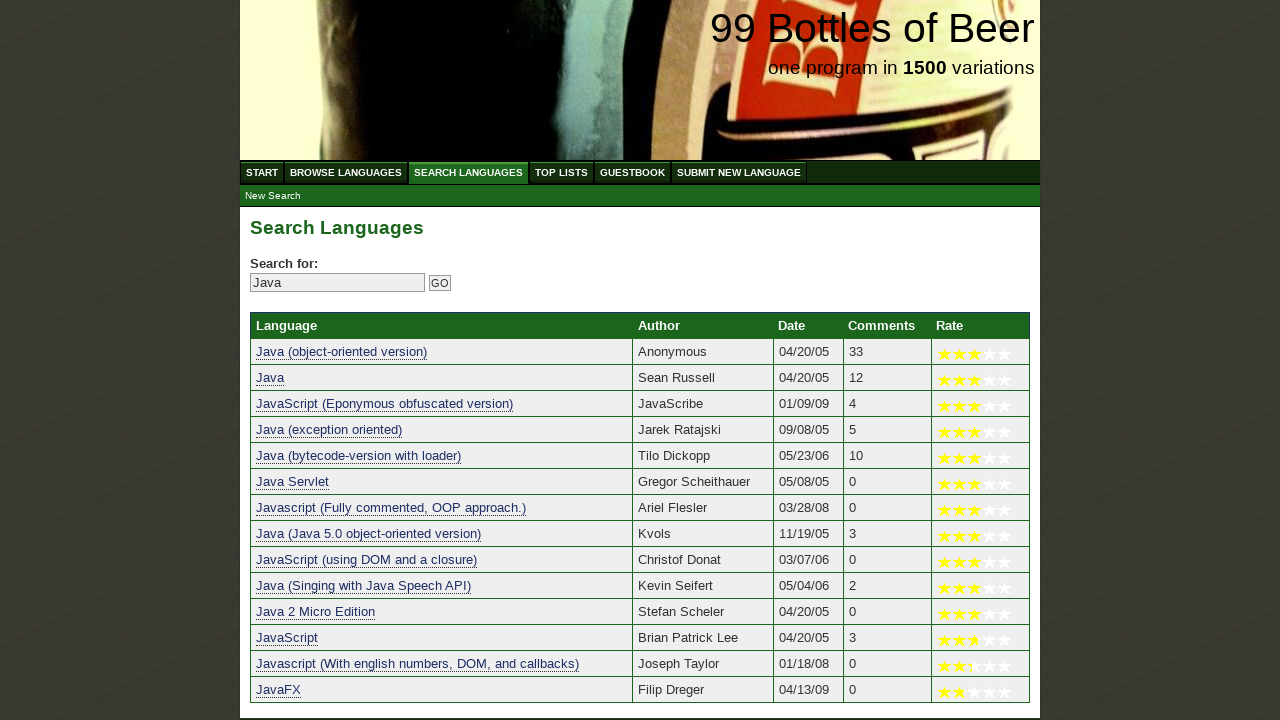